Launches browser and navigates to a test page demonstrating window handling, then maximizes the window

Starting URL: https://the-internet.herokuapp.com/windows

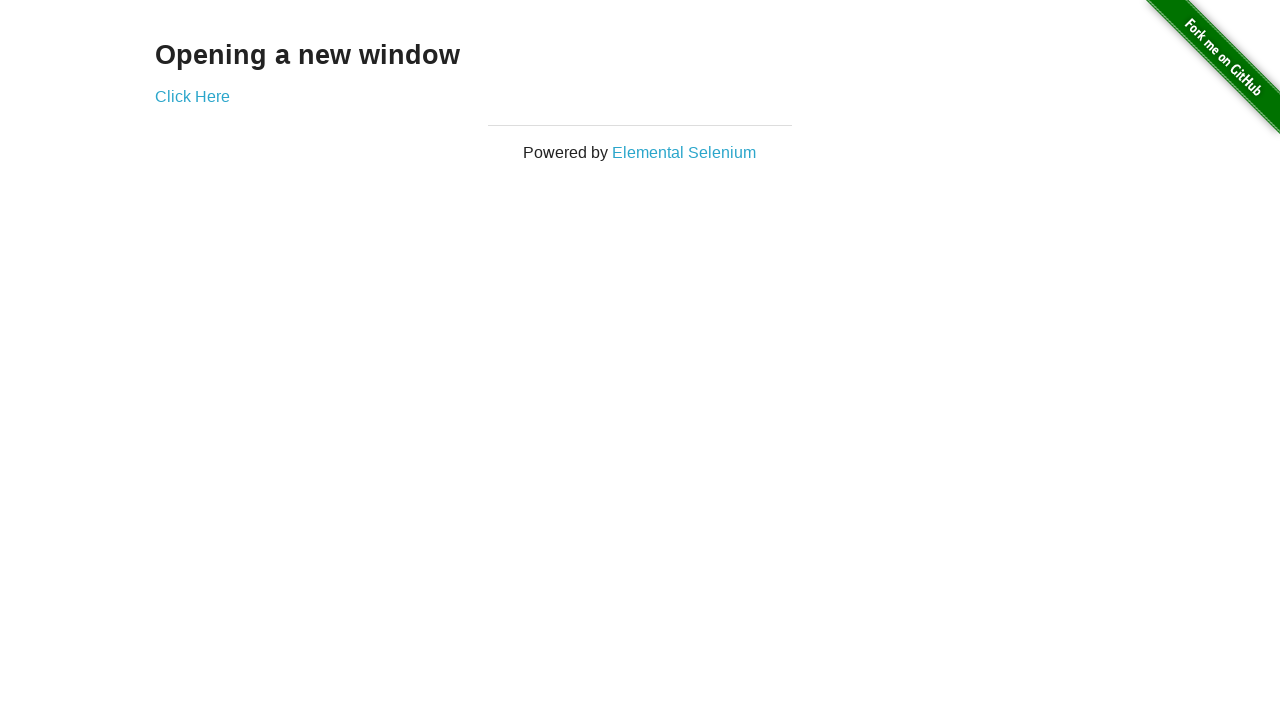

Set viewport size to 1920x1080 to maximize window
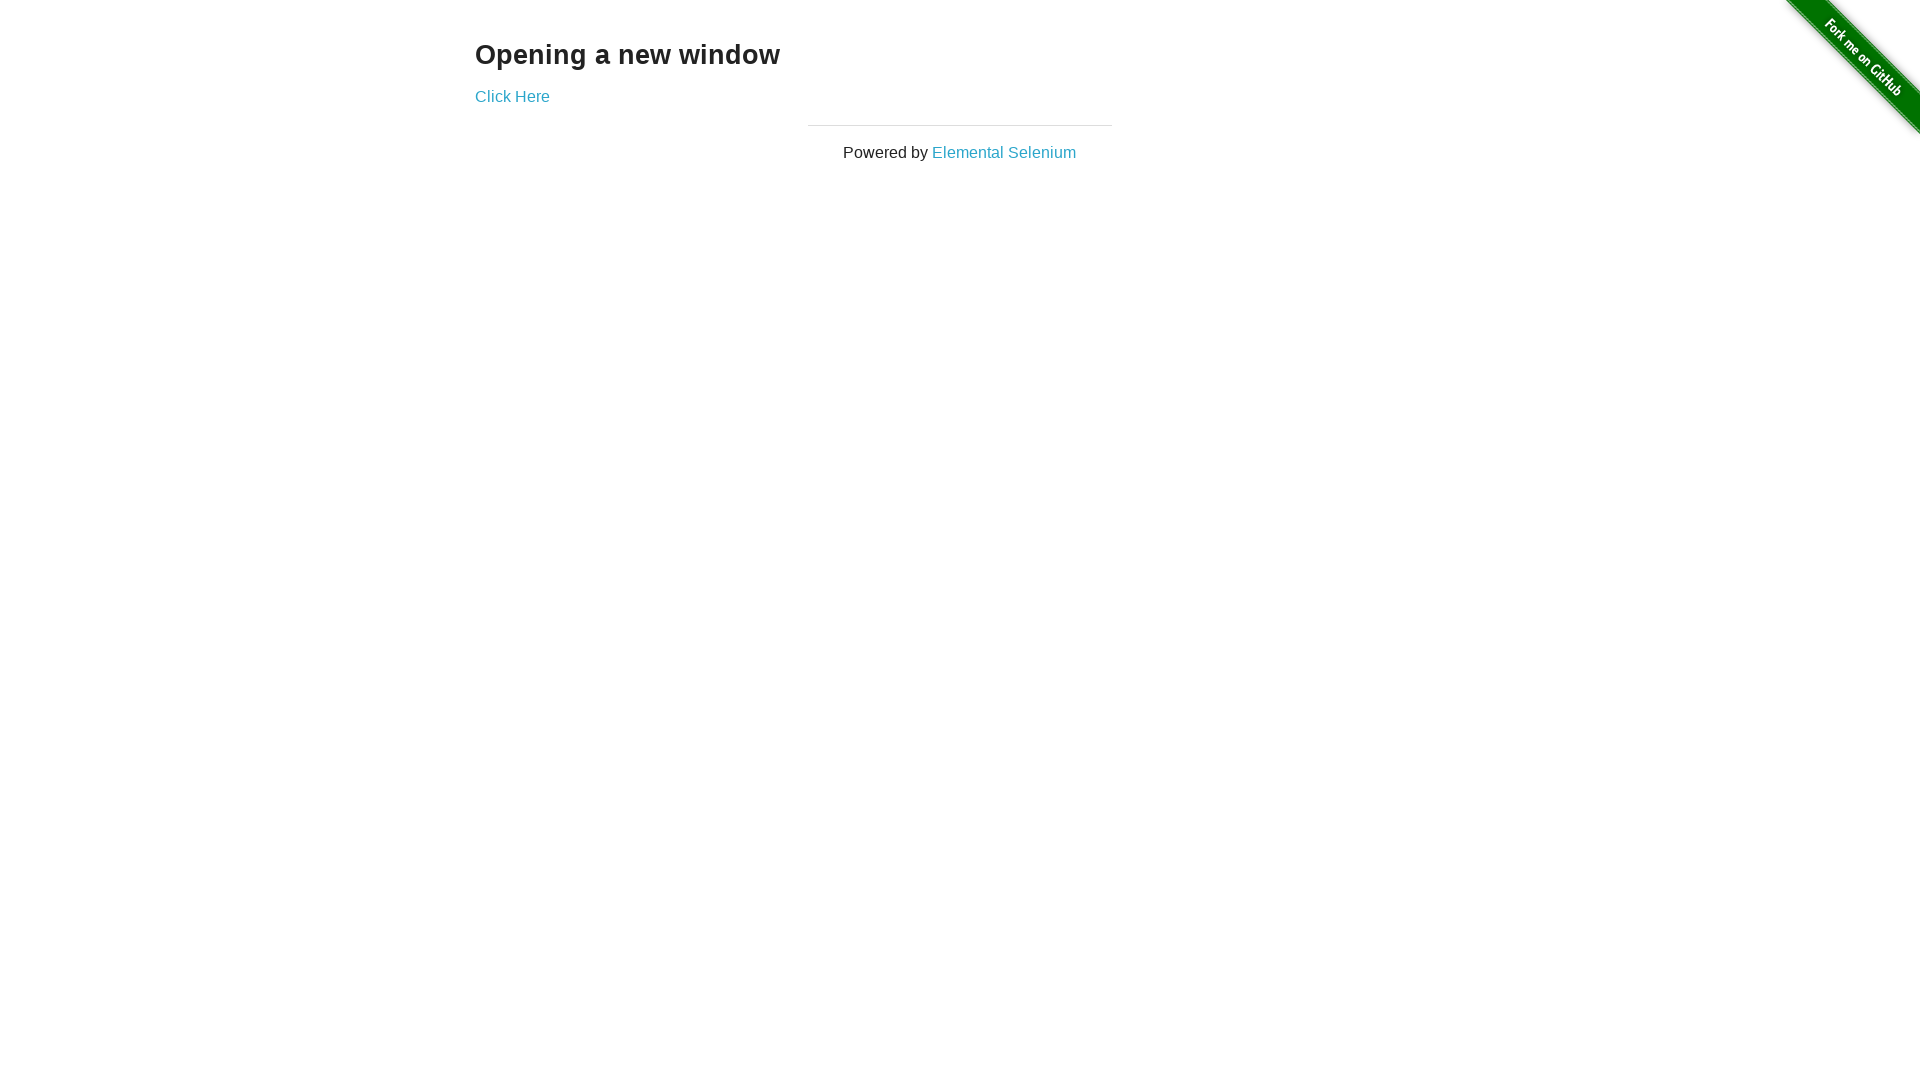

Page fully loaded and DOM content ready
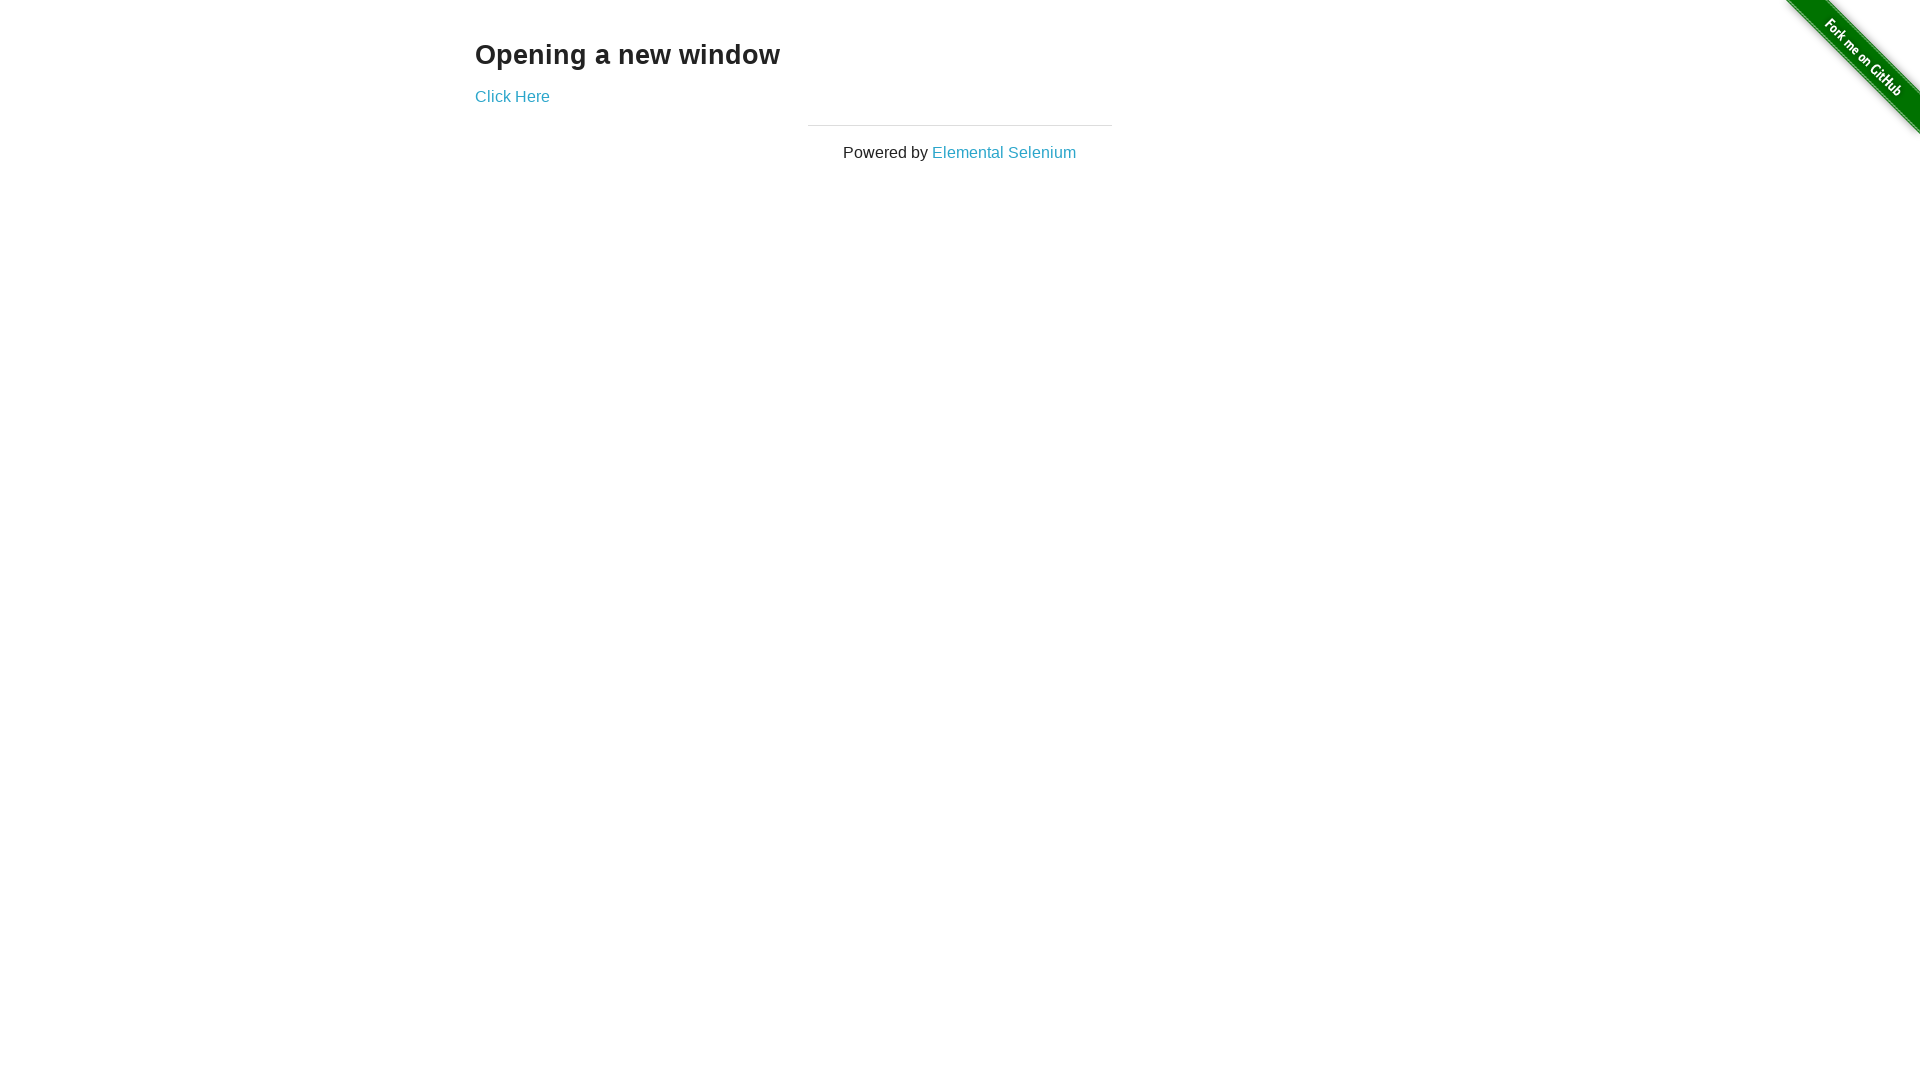

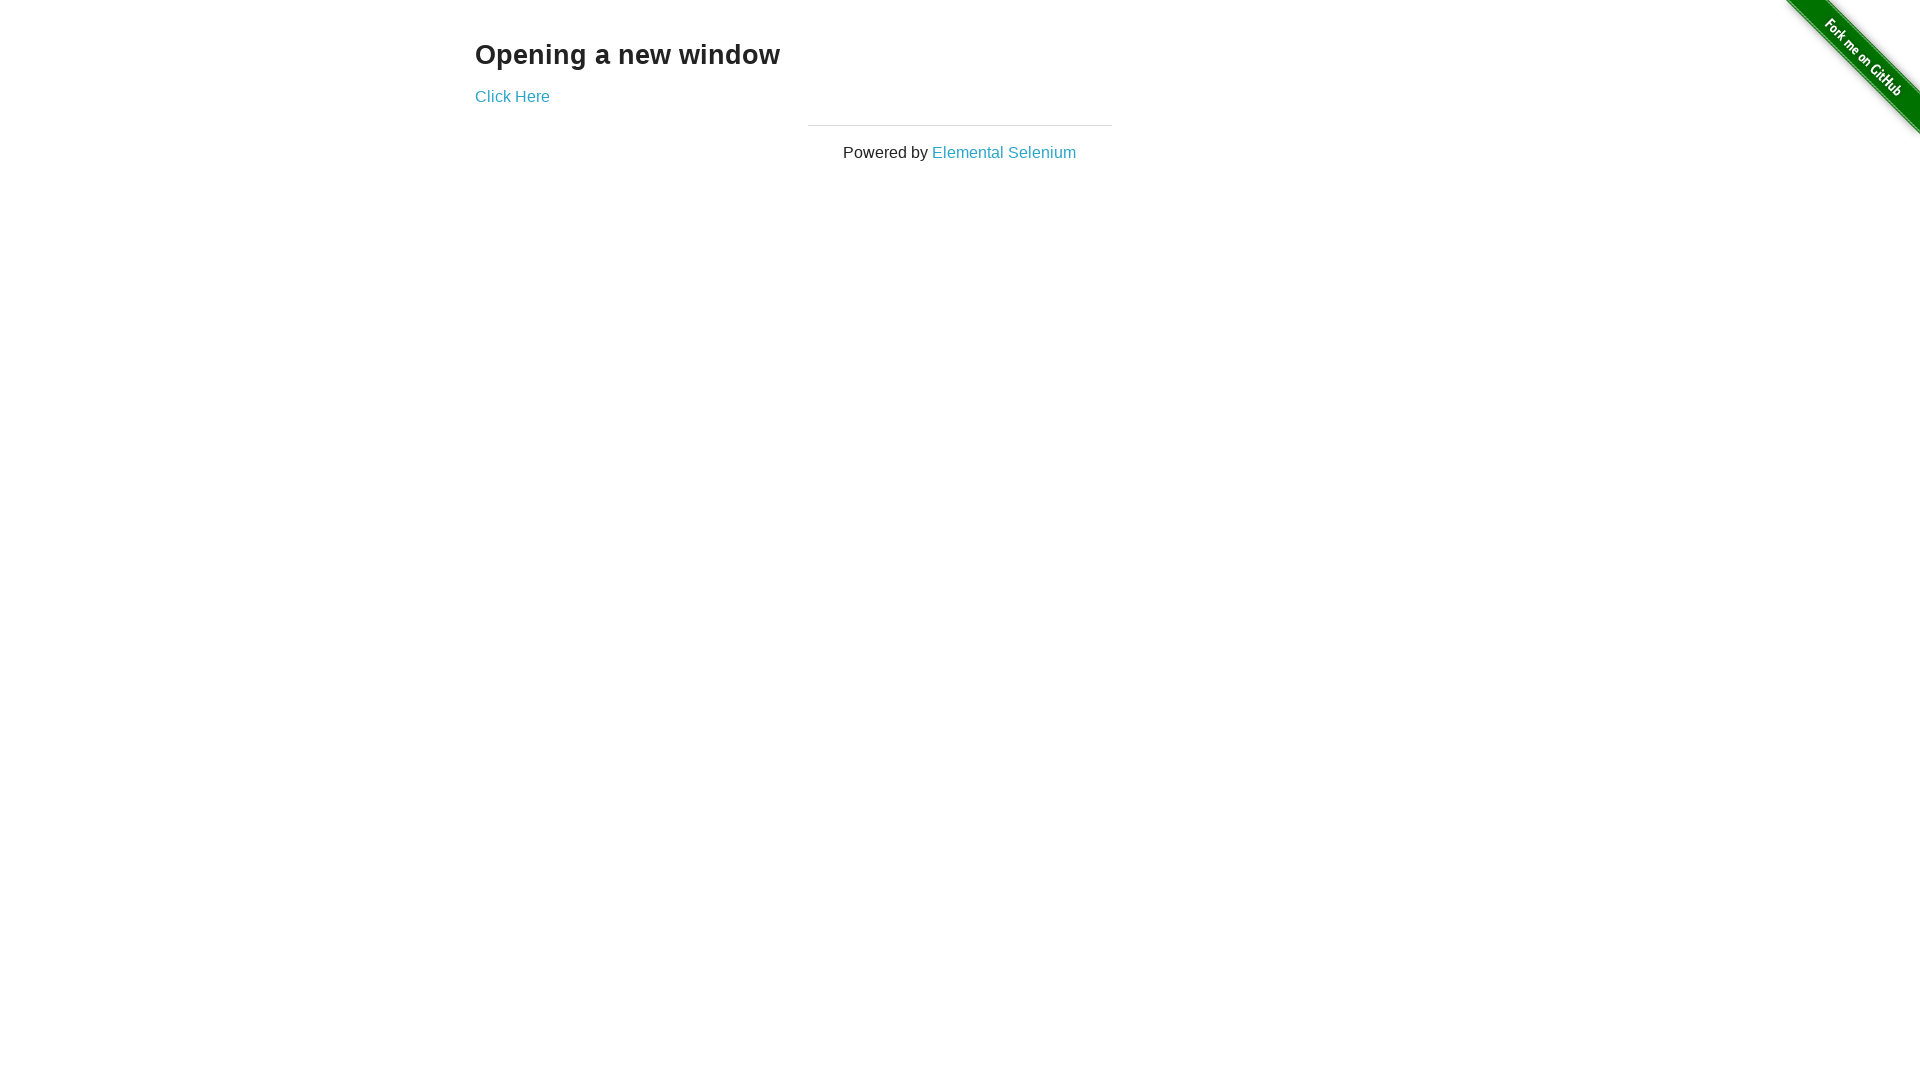